Solves a math captcha by extracting a value from an element attribute, calculating the result, and submitting the form with checkbox selections

Starting URL: http://suninjuly.github.io/get_attribute.html

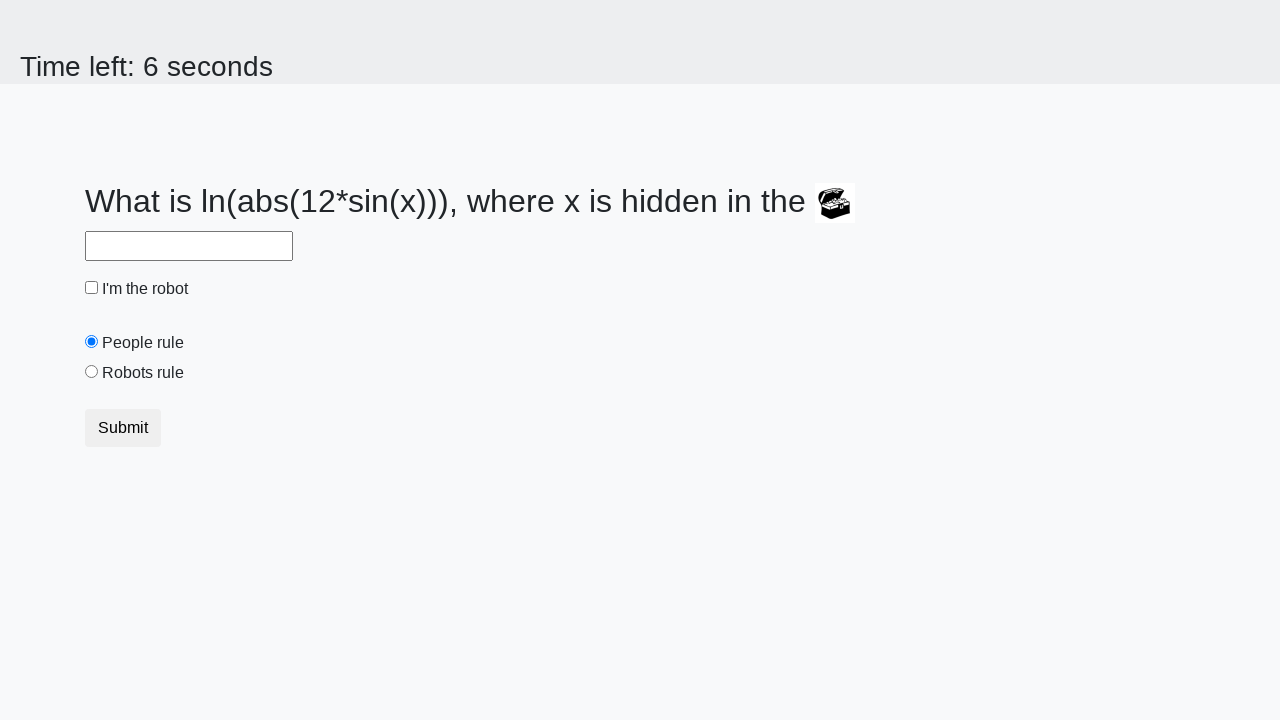

Located treasure element with valuex attribute
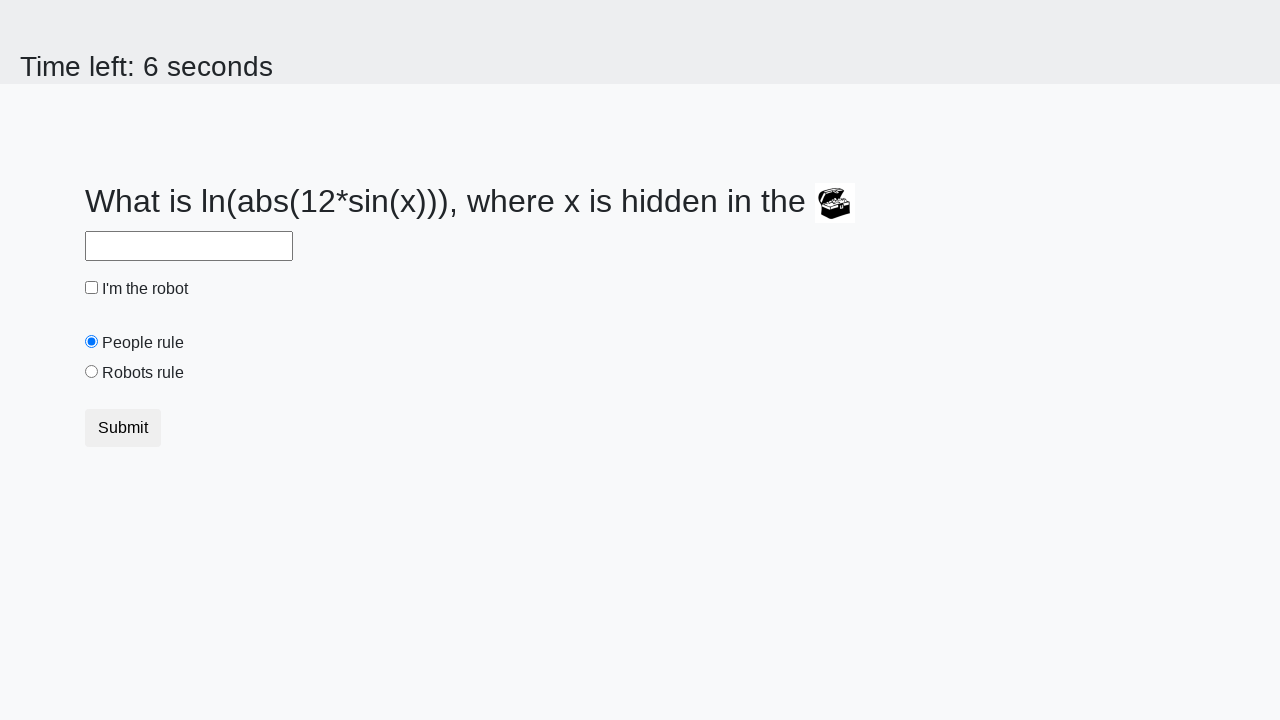

Extracted valuex attribute value: 165
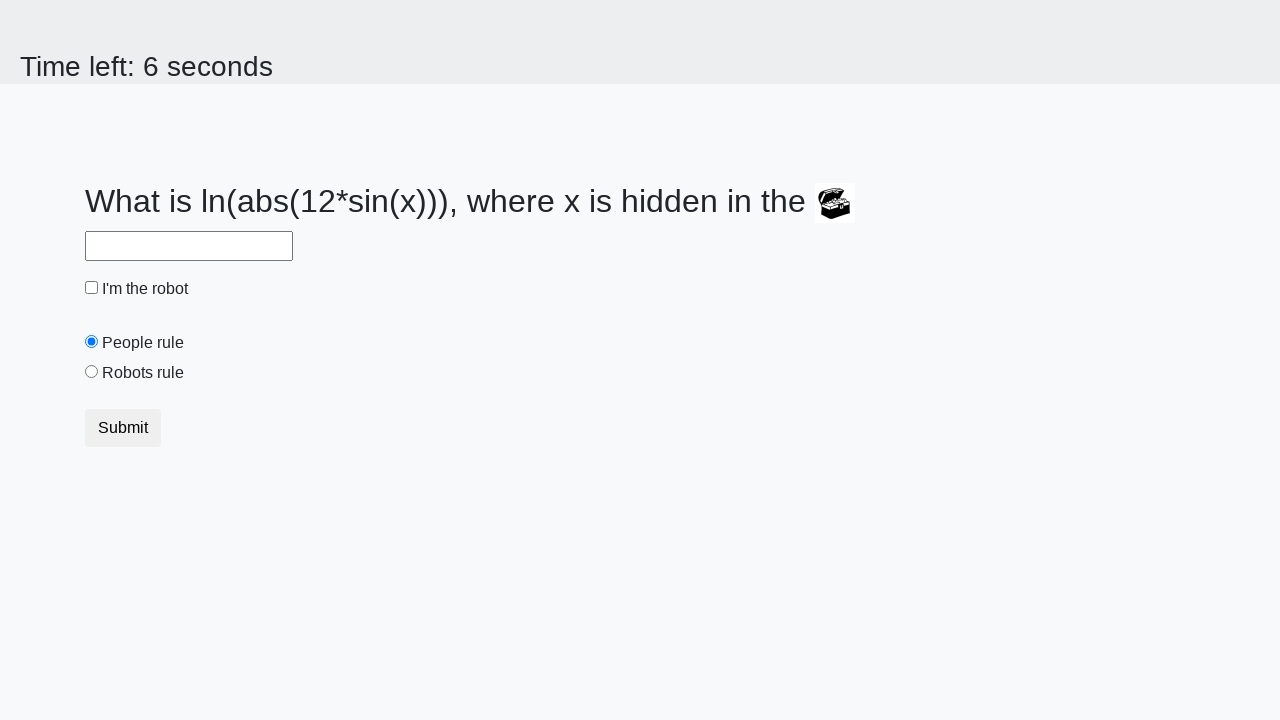

Calculated math captcha result: 2.482701499680567
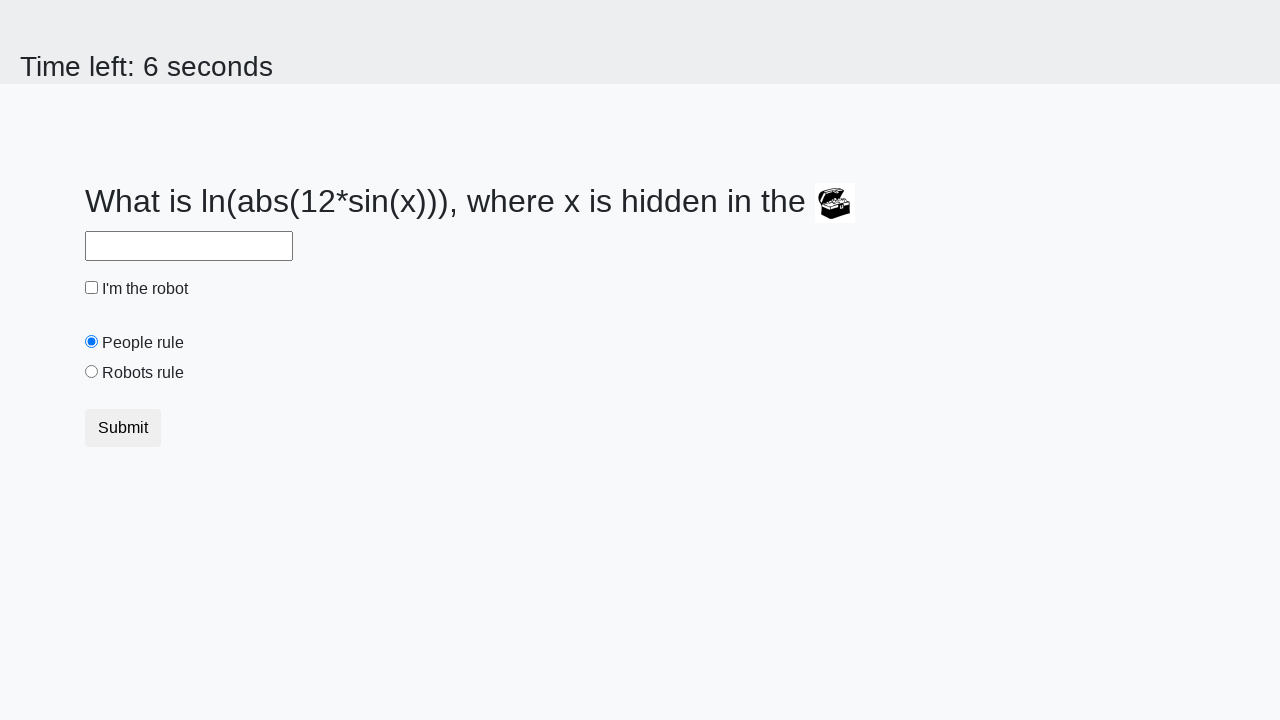

Filled answer field with calculated result on #answer
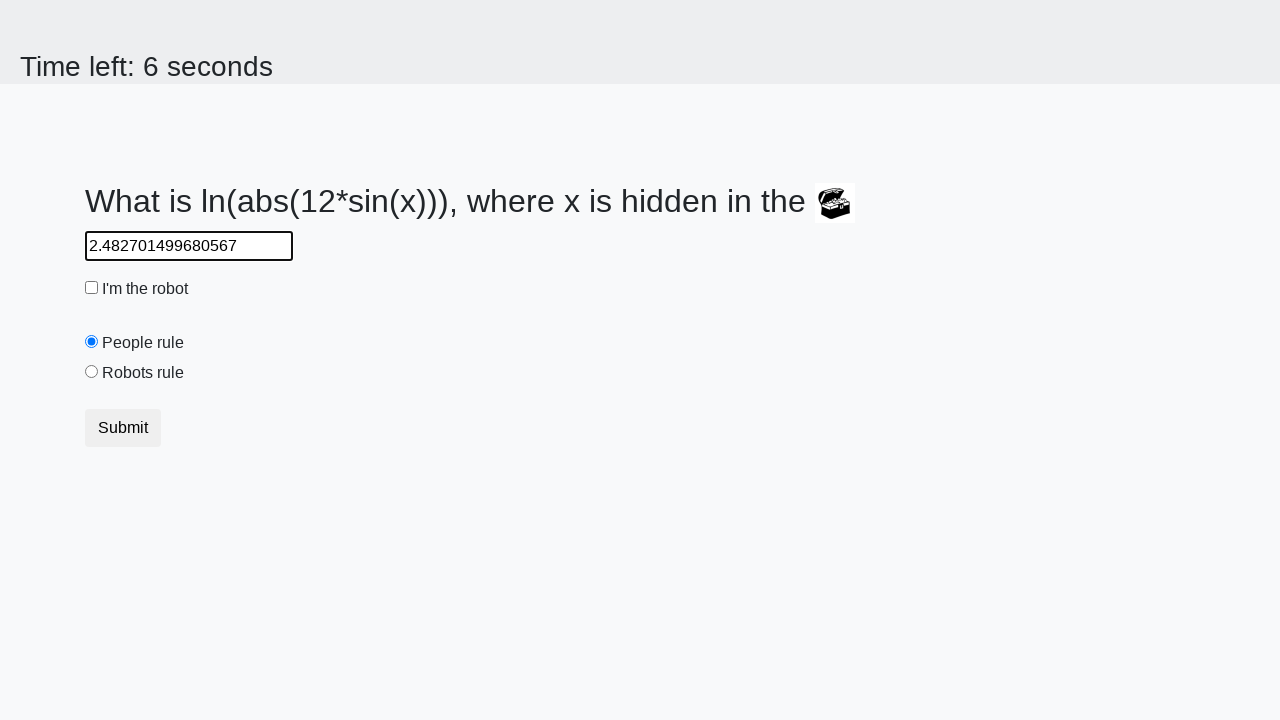

Clicked robot checkbox at (92, 288) on #robotCheckbox
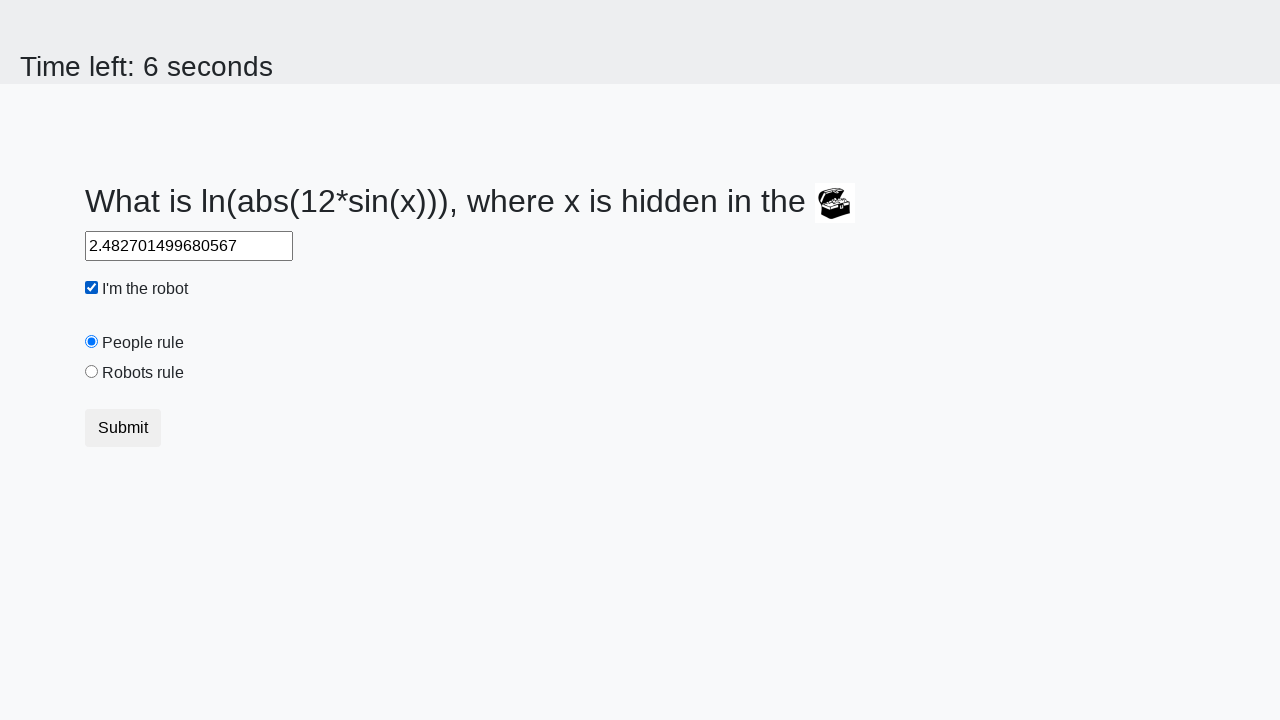

Clicked robots rule radio button at (92, 372) on #robotsRule
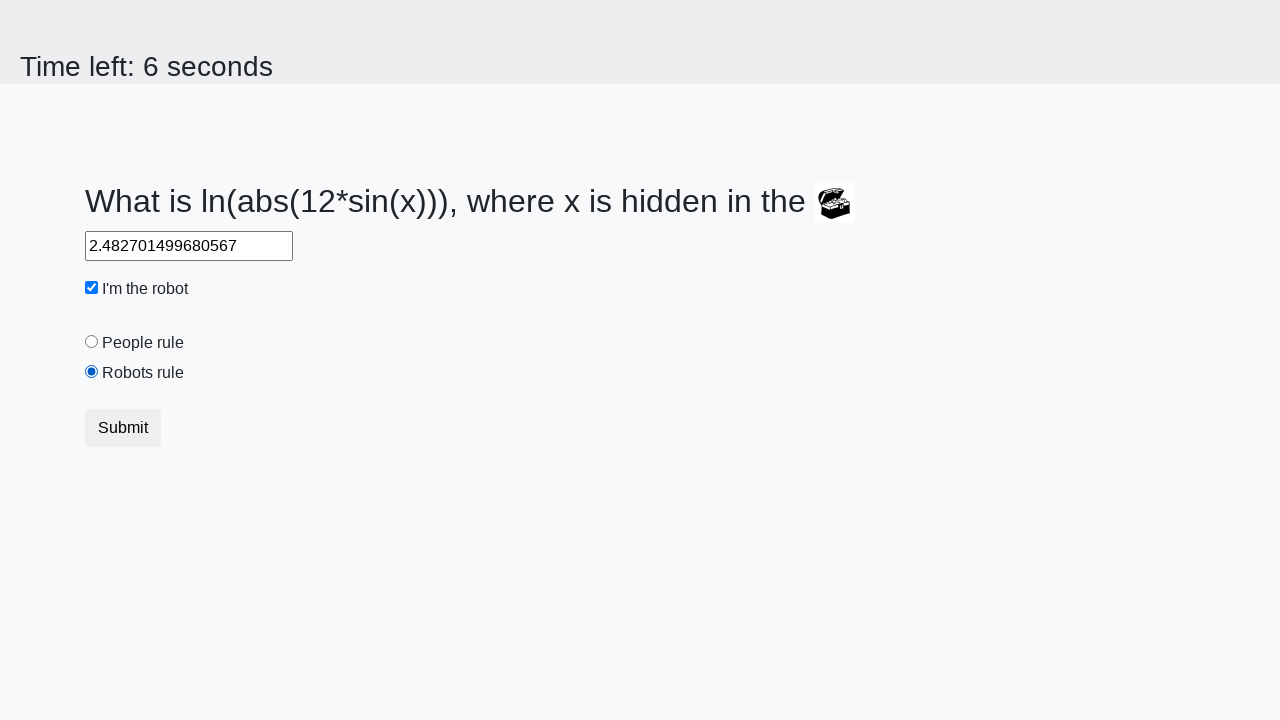

Clicked submit button to submit form at (123, 428) on .btn.btn-default
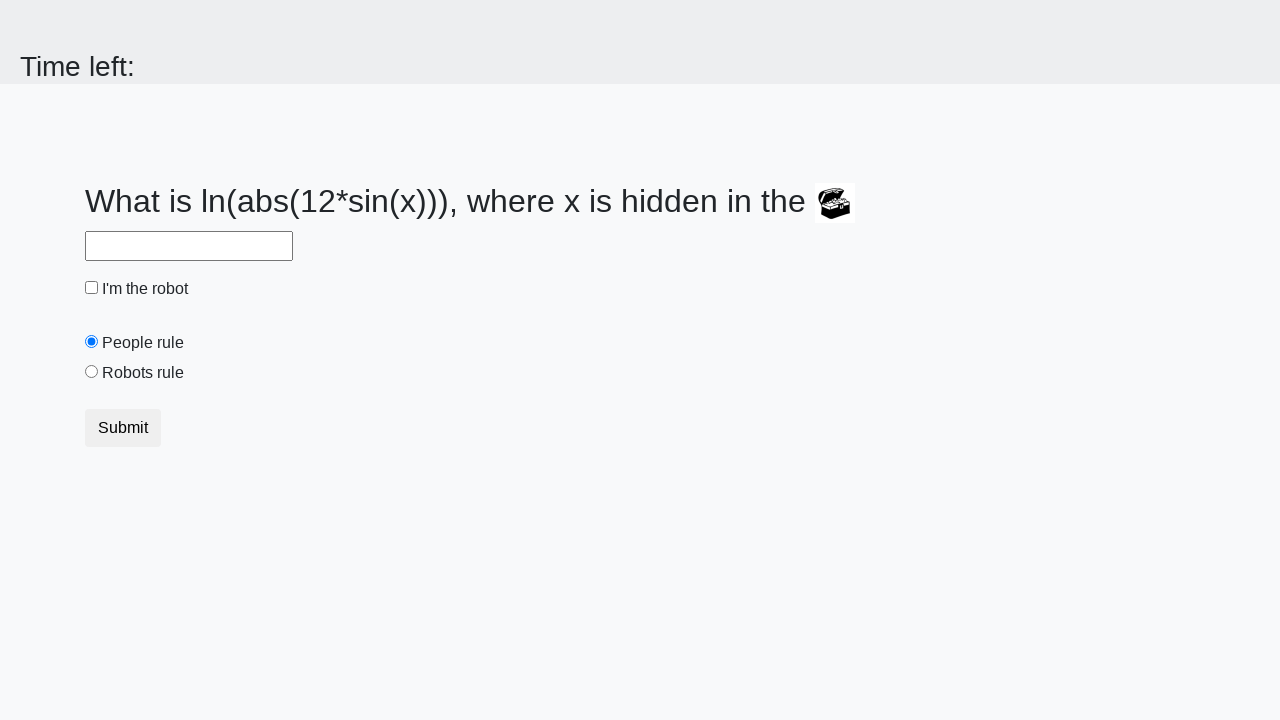

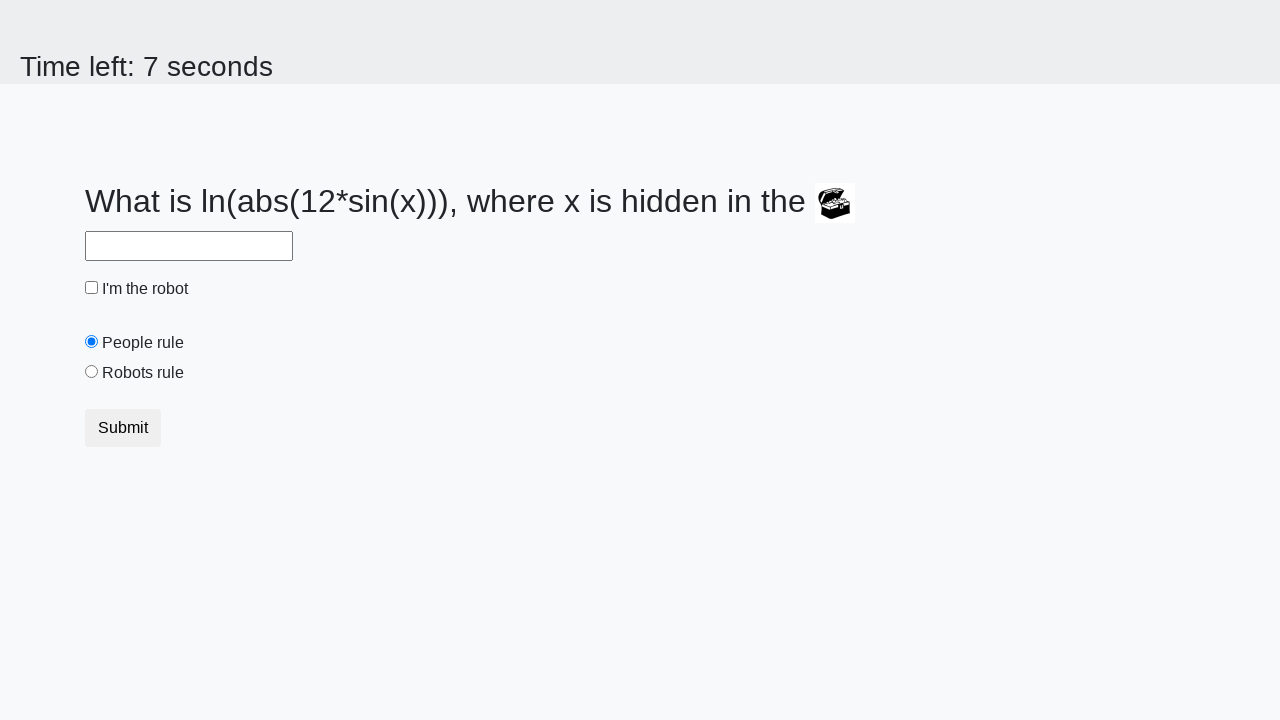